Tests drag and drop functionality on jQuery UI demo page by dragging an element and dropping it onto a target area

Starting URL: https://jqueryui.com/droppable

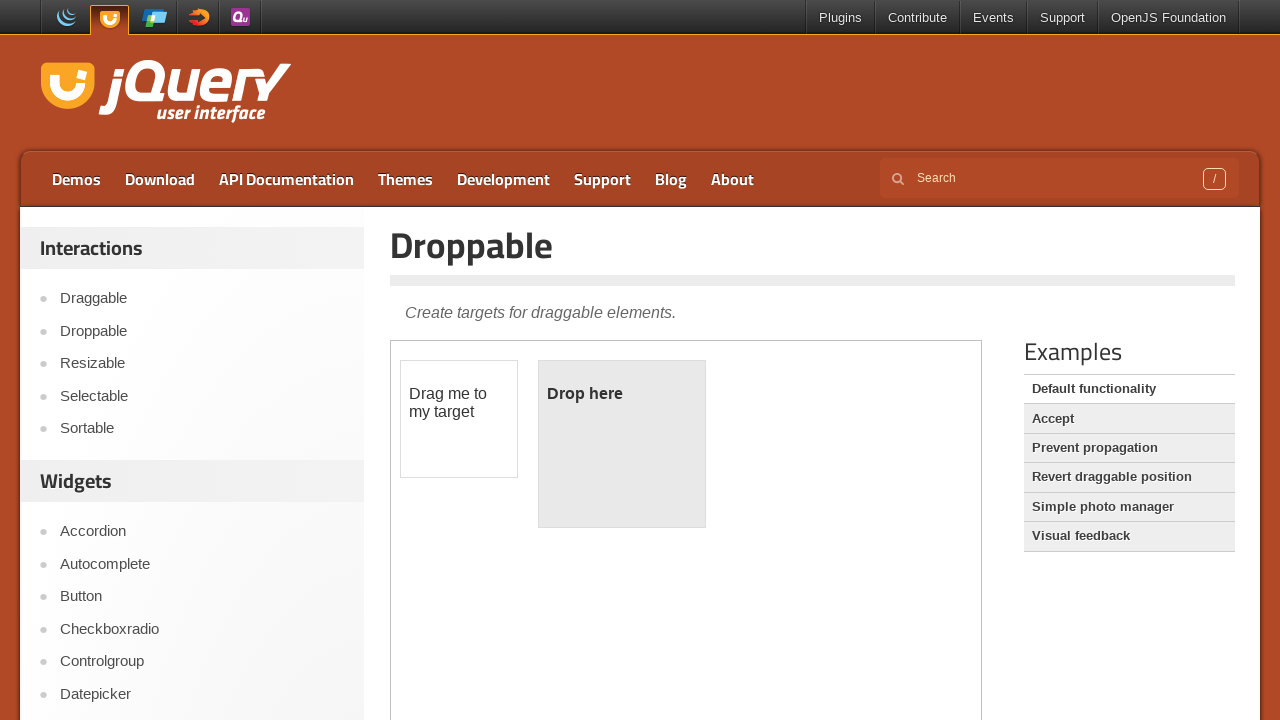

Located the iframe containing the drag and drop demo
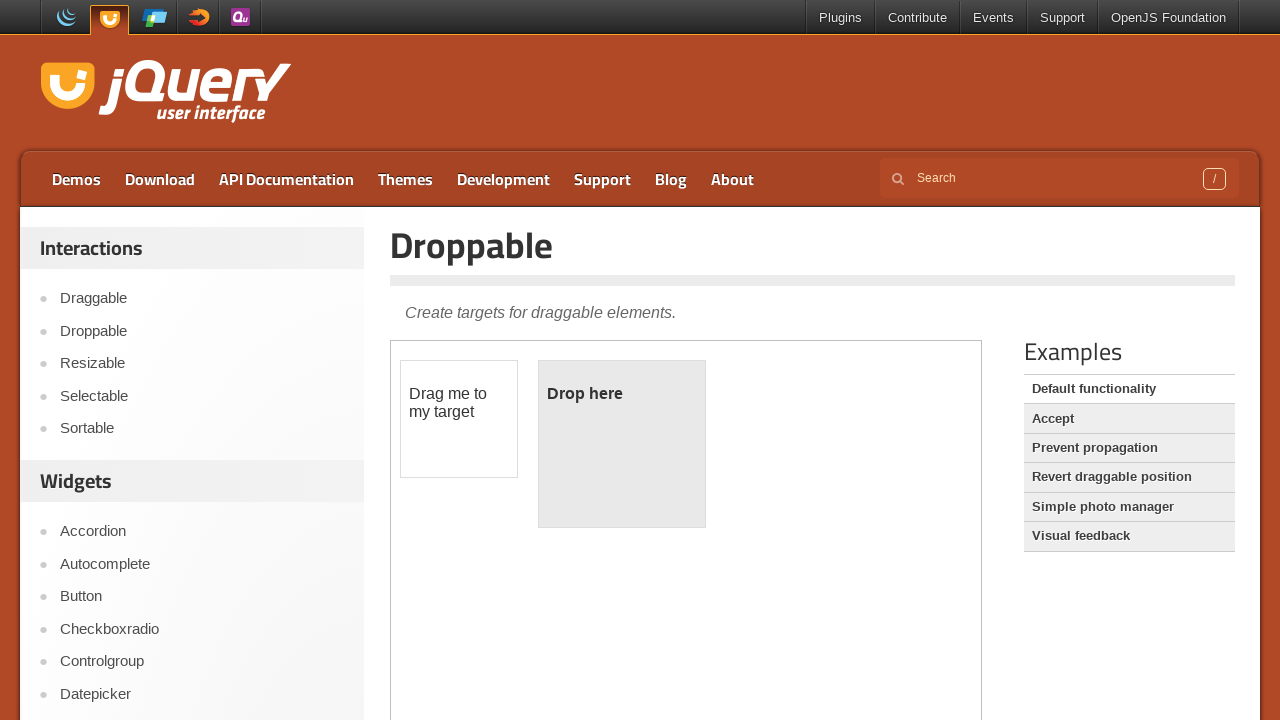

Located the draggable element
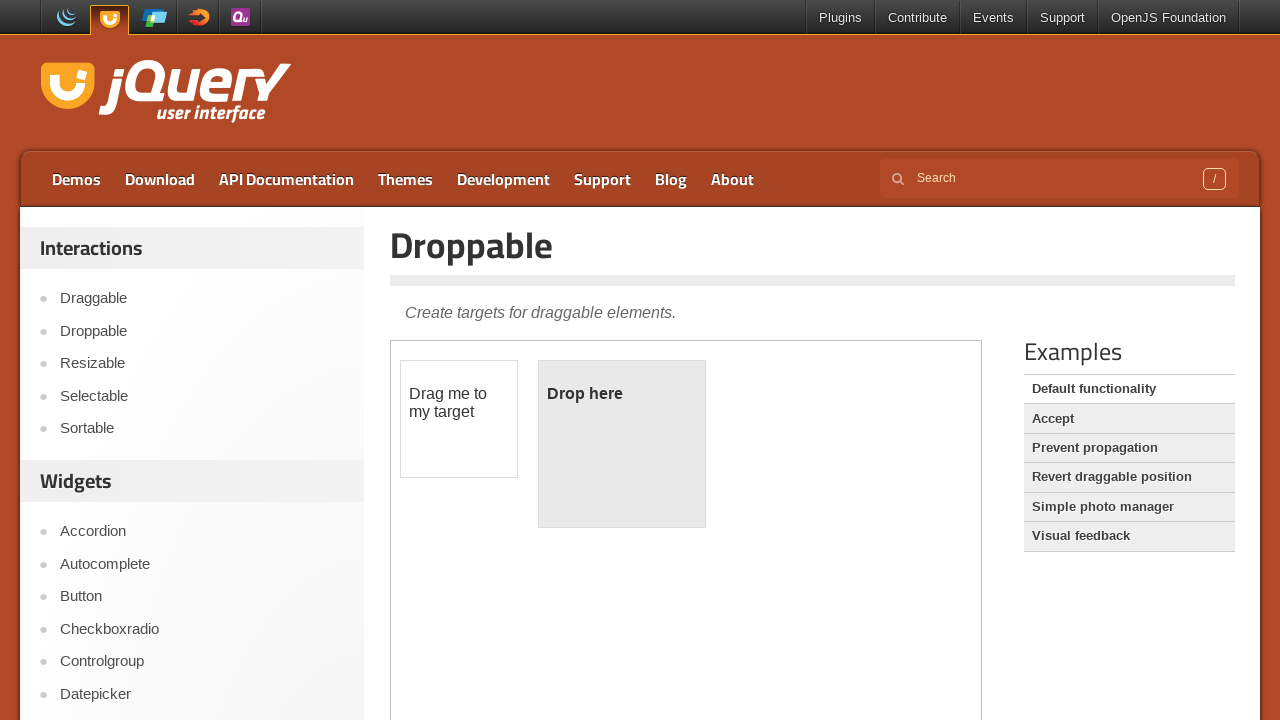

Located the droppable target element
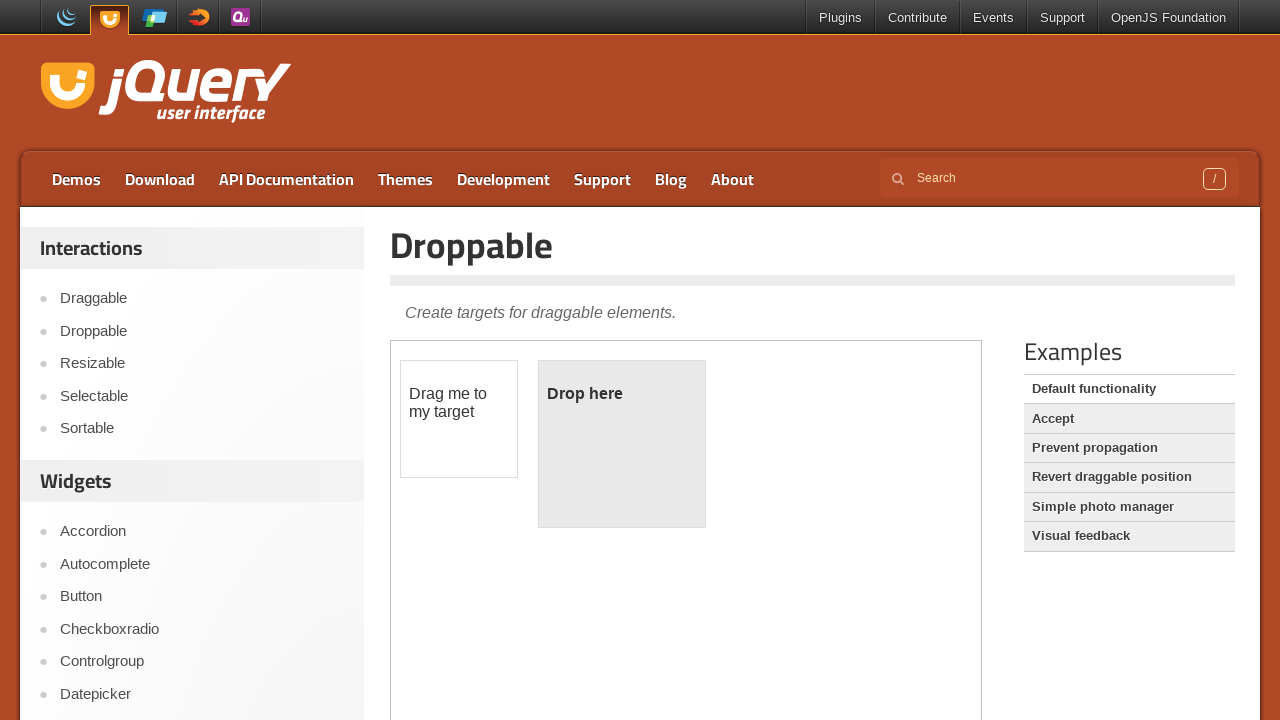

Scrolled the drop target into view
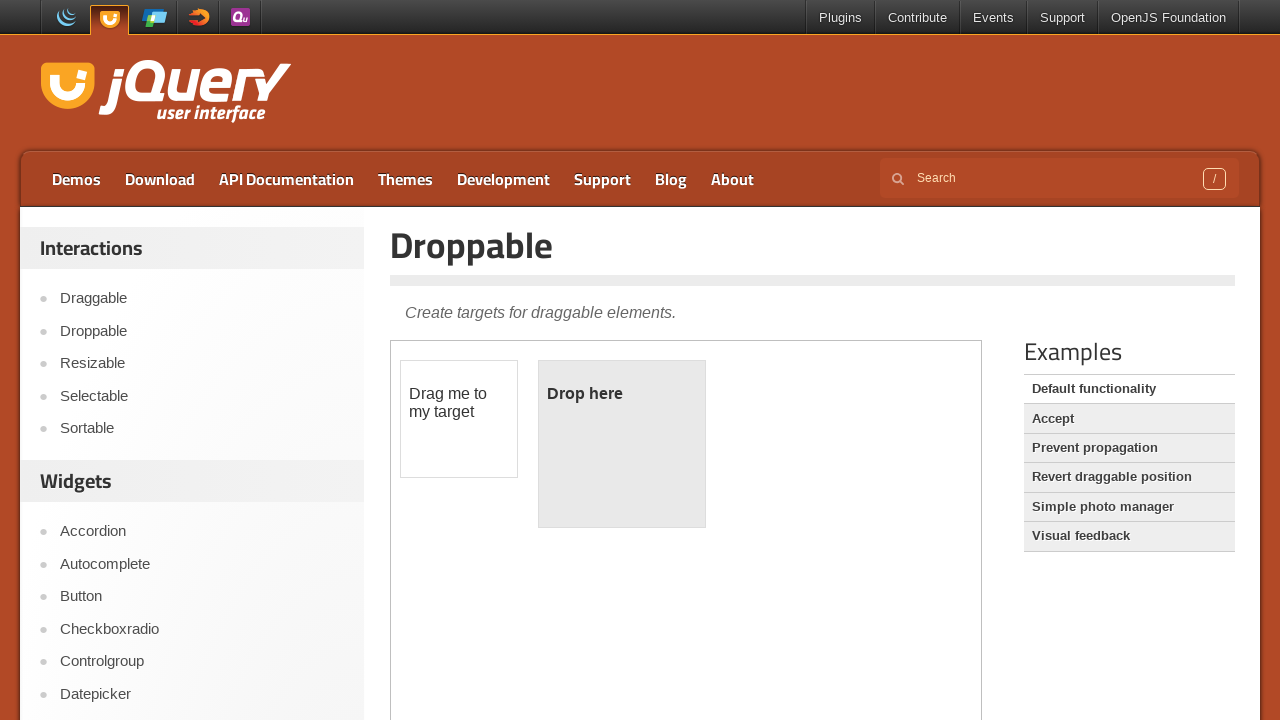

Dragged the draggable element and dropped it onto the droppable target at (622, 444)
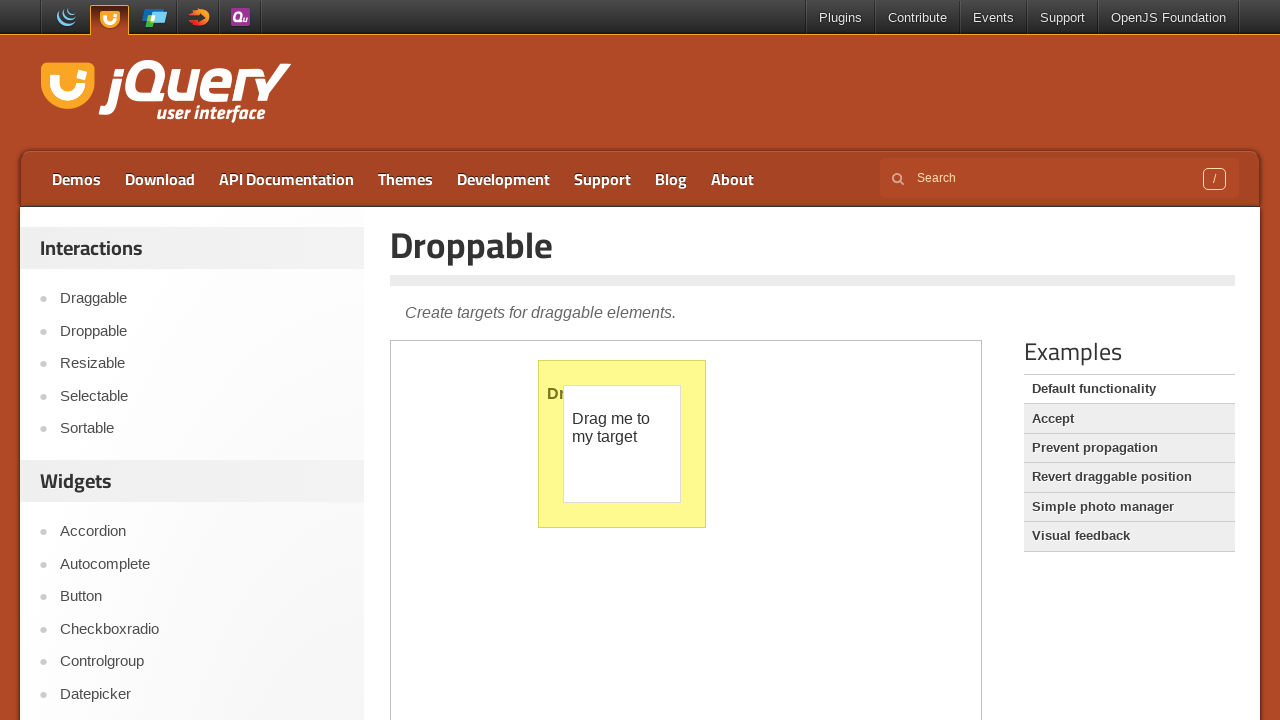

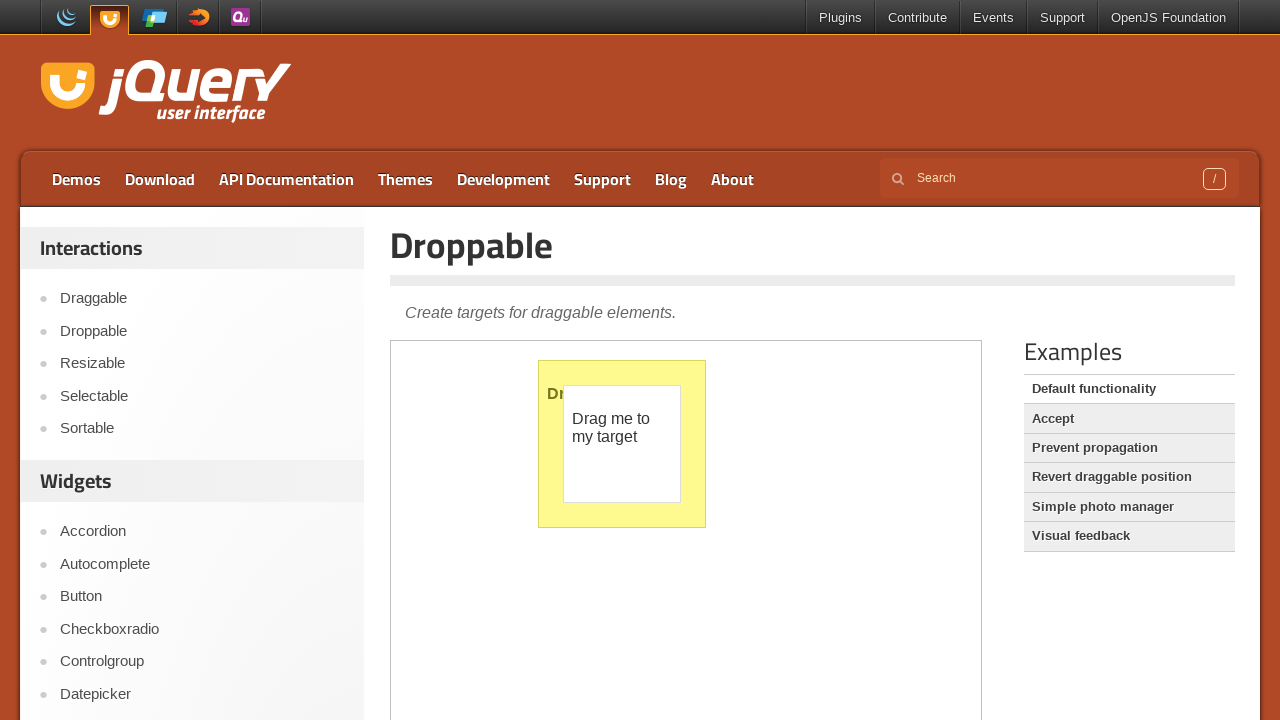